Navigates to Tinkoff Solution Cup SRE page and clicks through navigation links for SRE and backend sections

Starting URL: https://www.tinkoff.ru/solutioncup/sre/

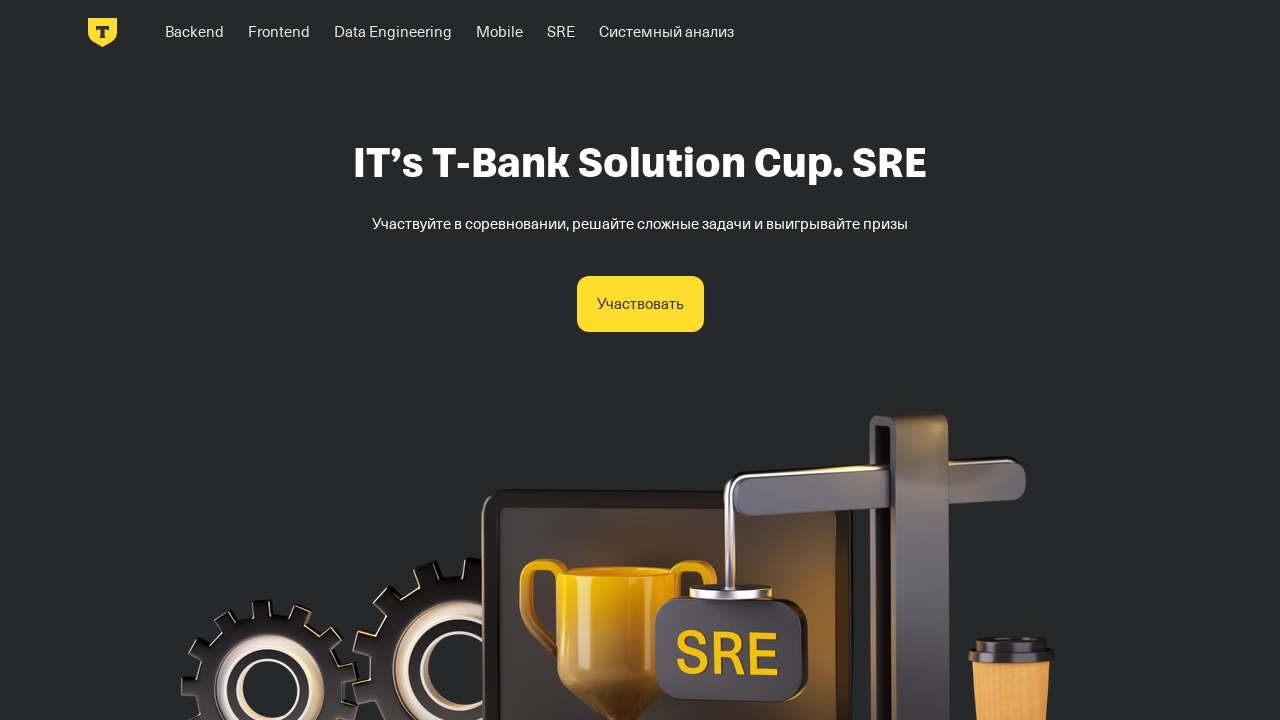

Clicked on SRE navigation link at (561, 32) on text=SRE
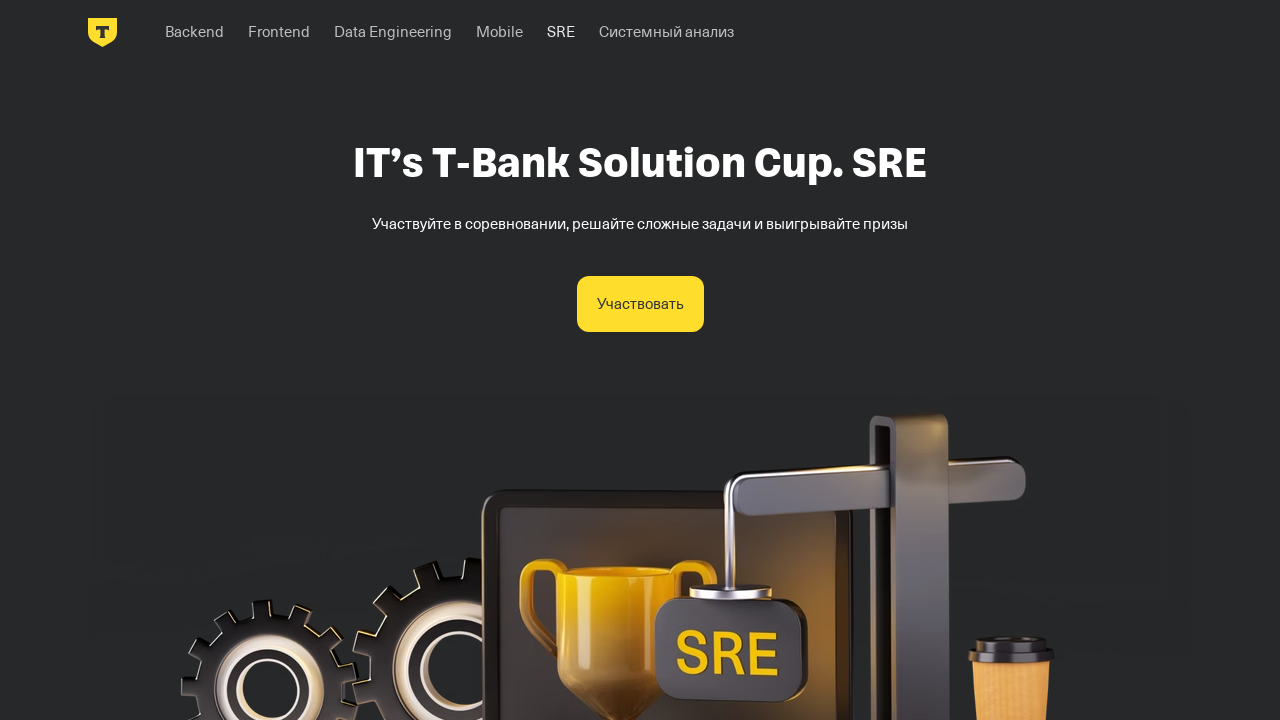

Waited for SRE page to load
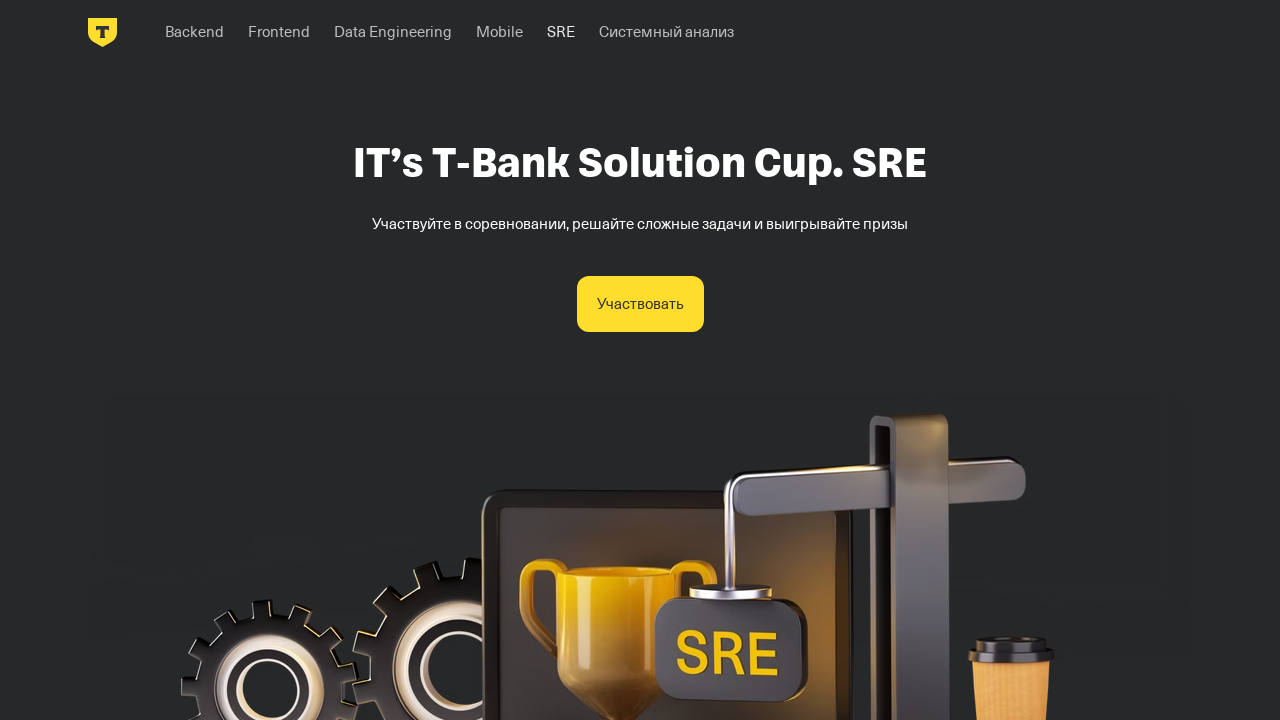

Clicked on backend navigation link at (194, 32) on text=backend
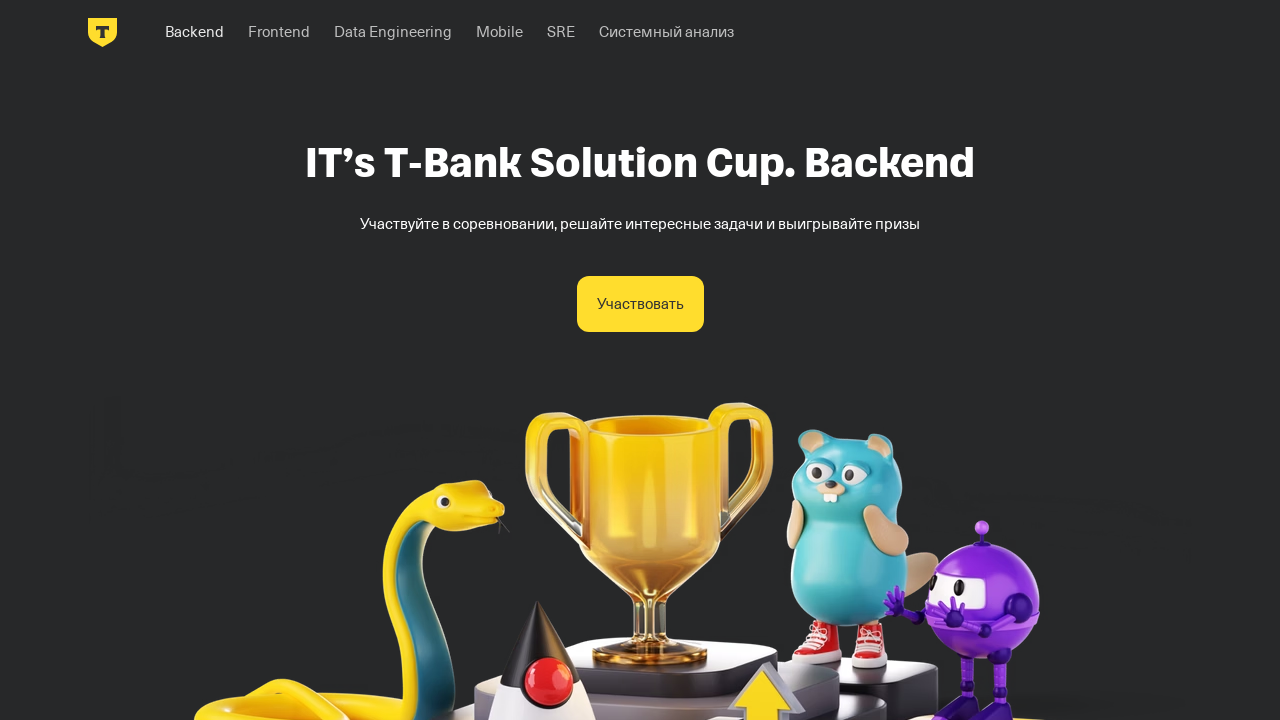

Waited for backend page to load
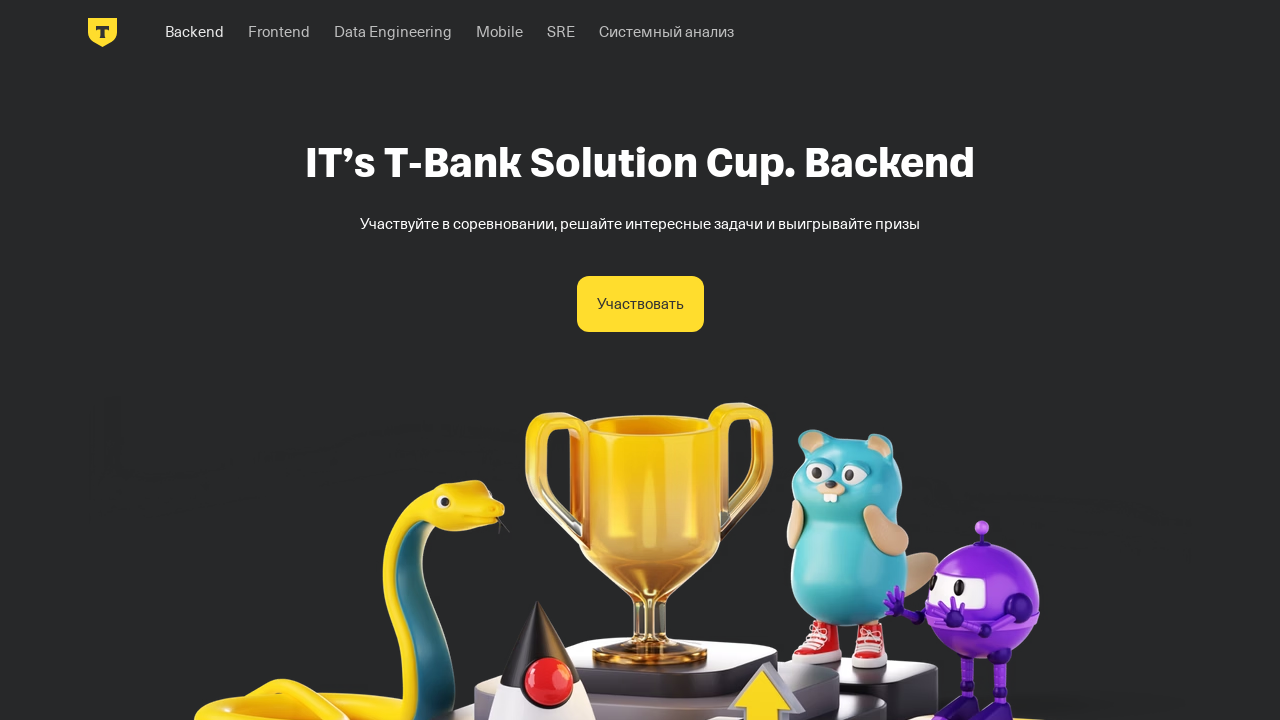

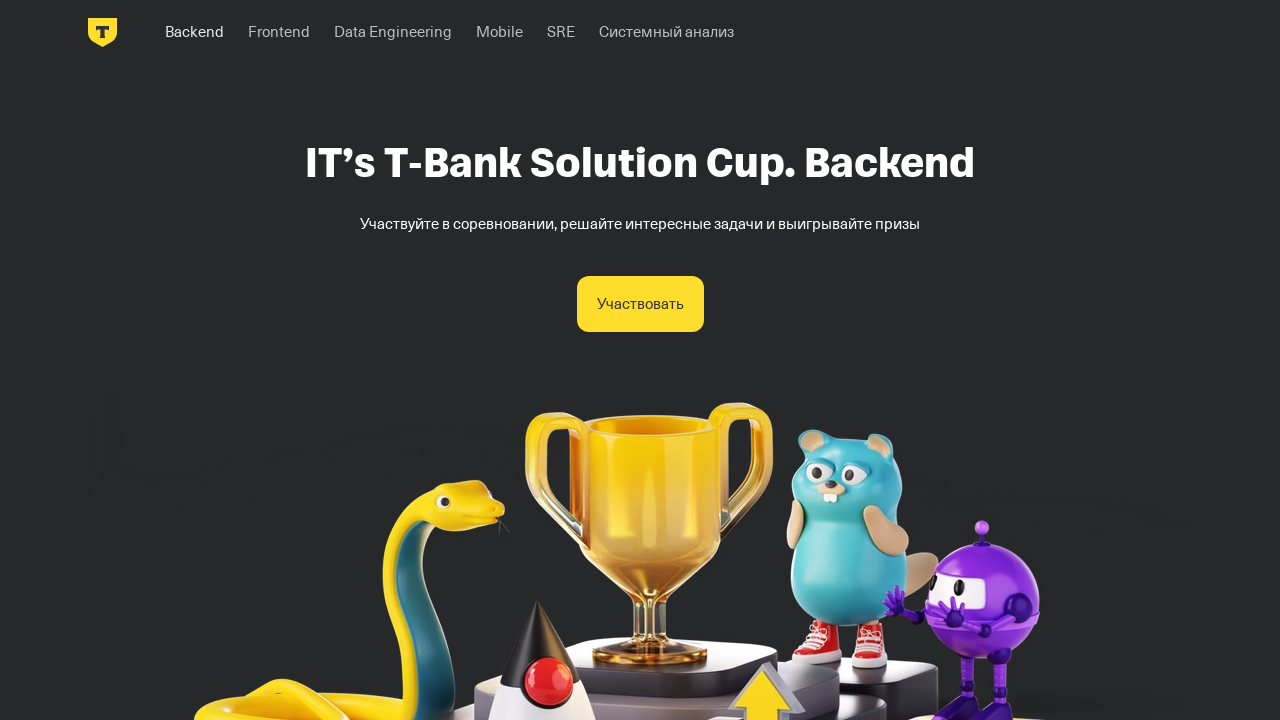